Clicks on Alert Frames and Windows menu item and scrolls down the page

Starting URL: https://demoqa.com/elements

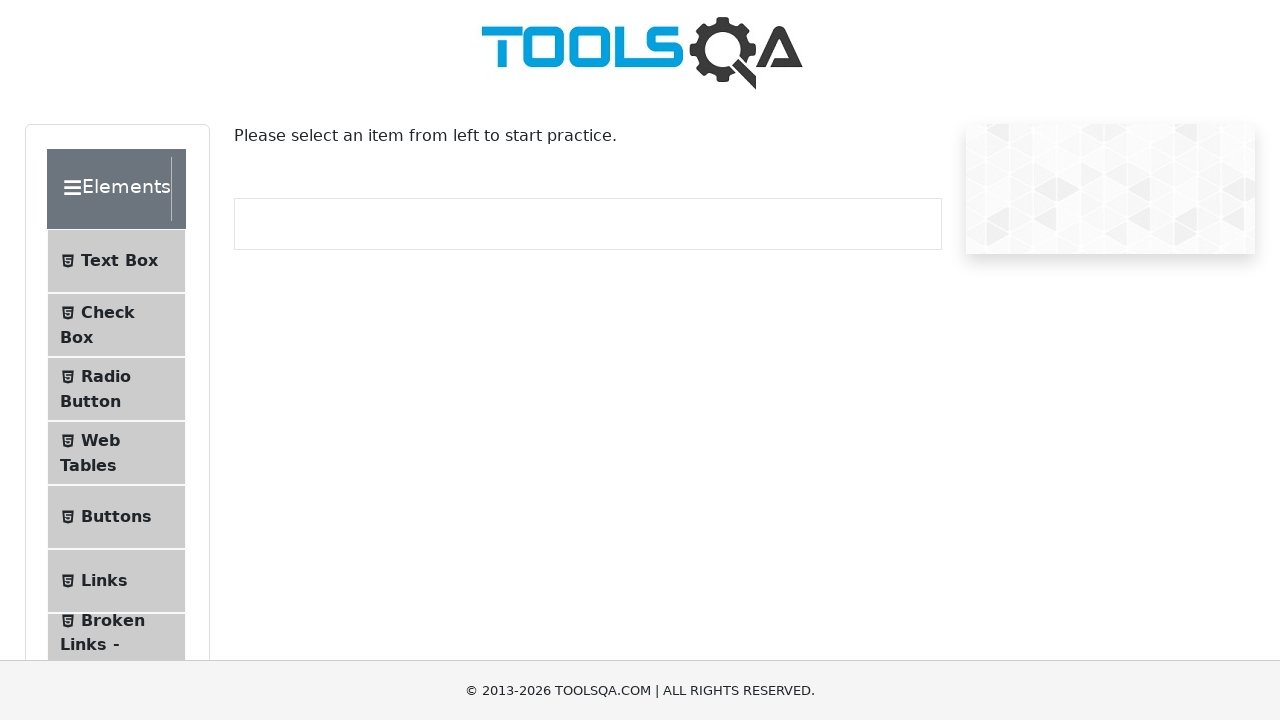

Clicked on Alert Frames and Windows menu item at (72, 360) on xpath=(//span)[17]
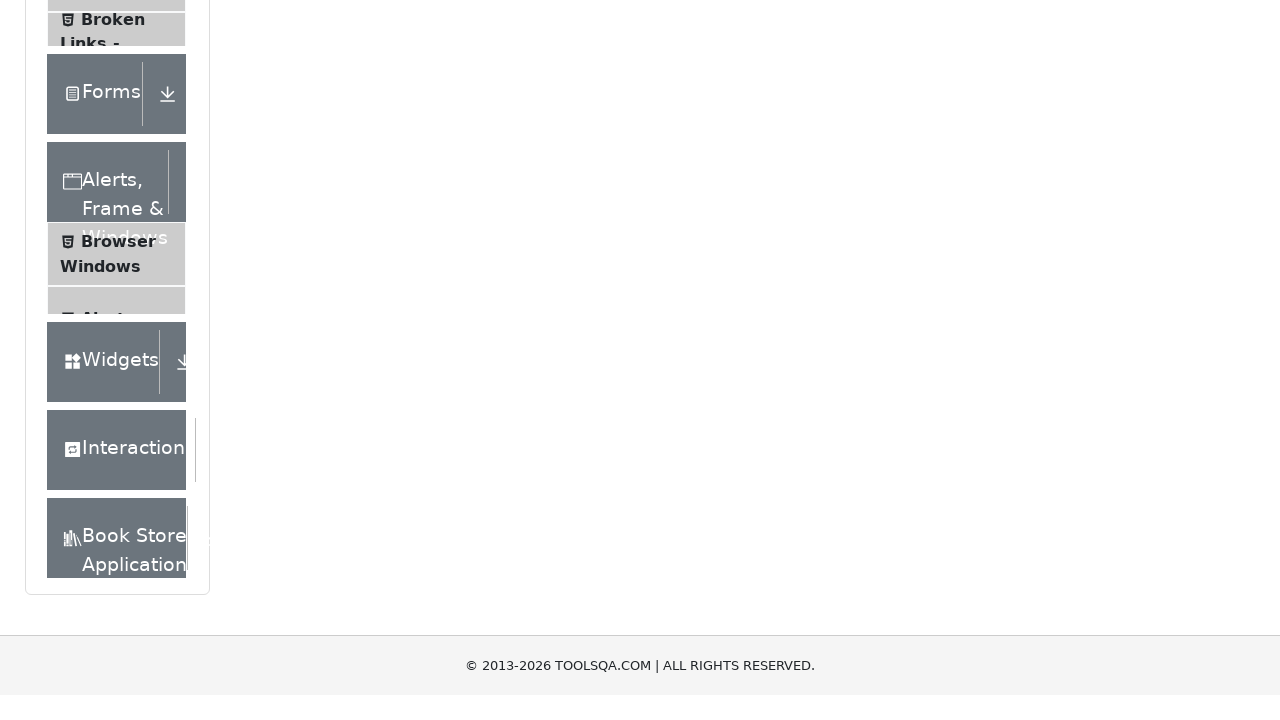

Scrolled down the page by 250x350 pixels
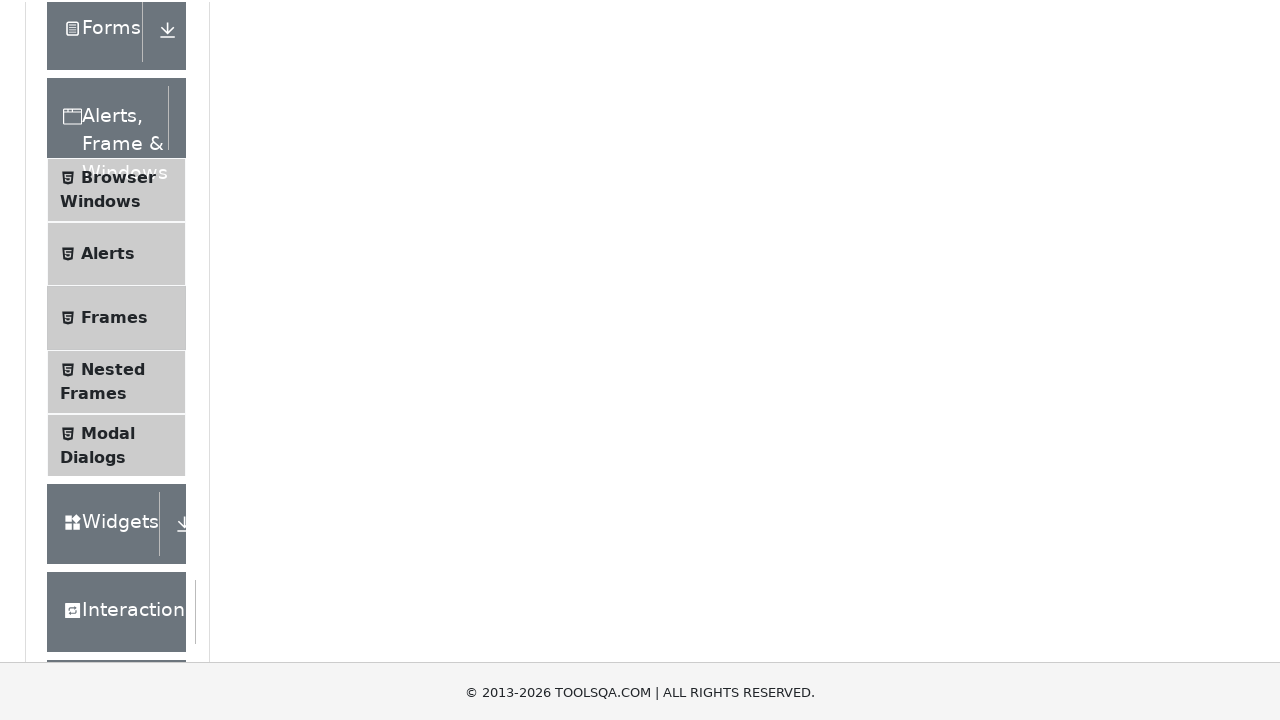

Waited for 1 second
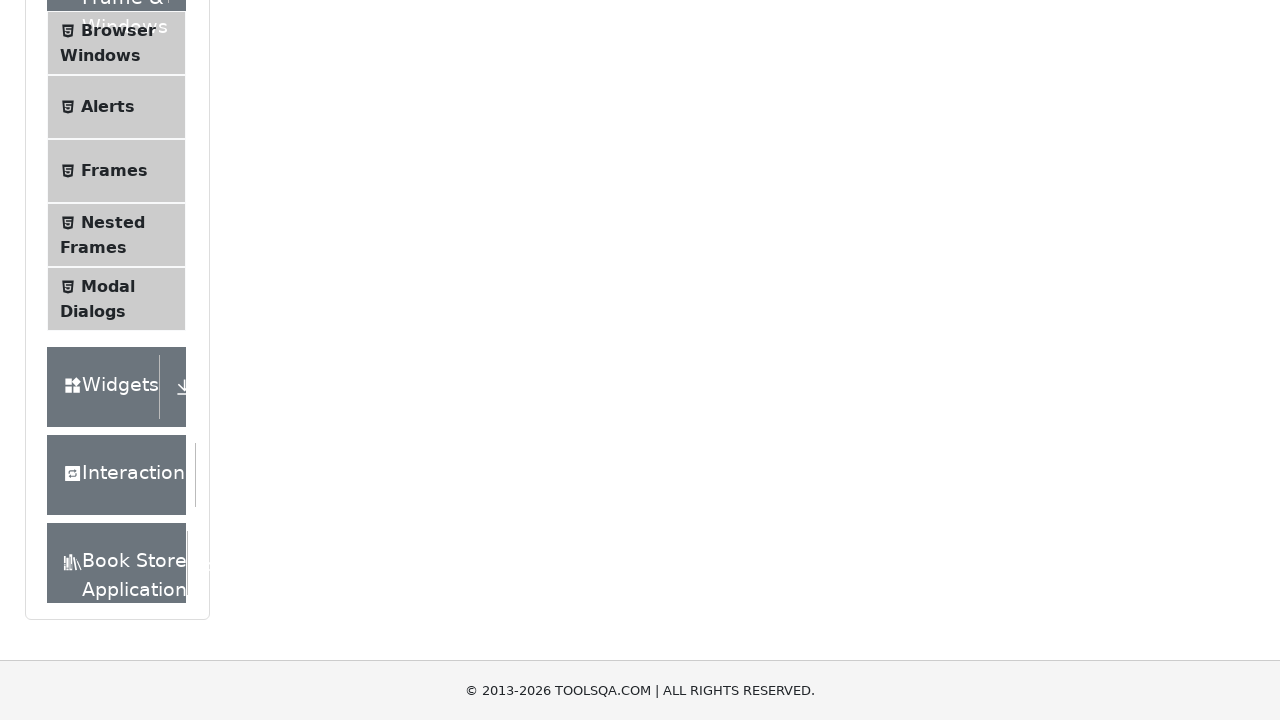

Scrolled down the page again by 250x350 pixels
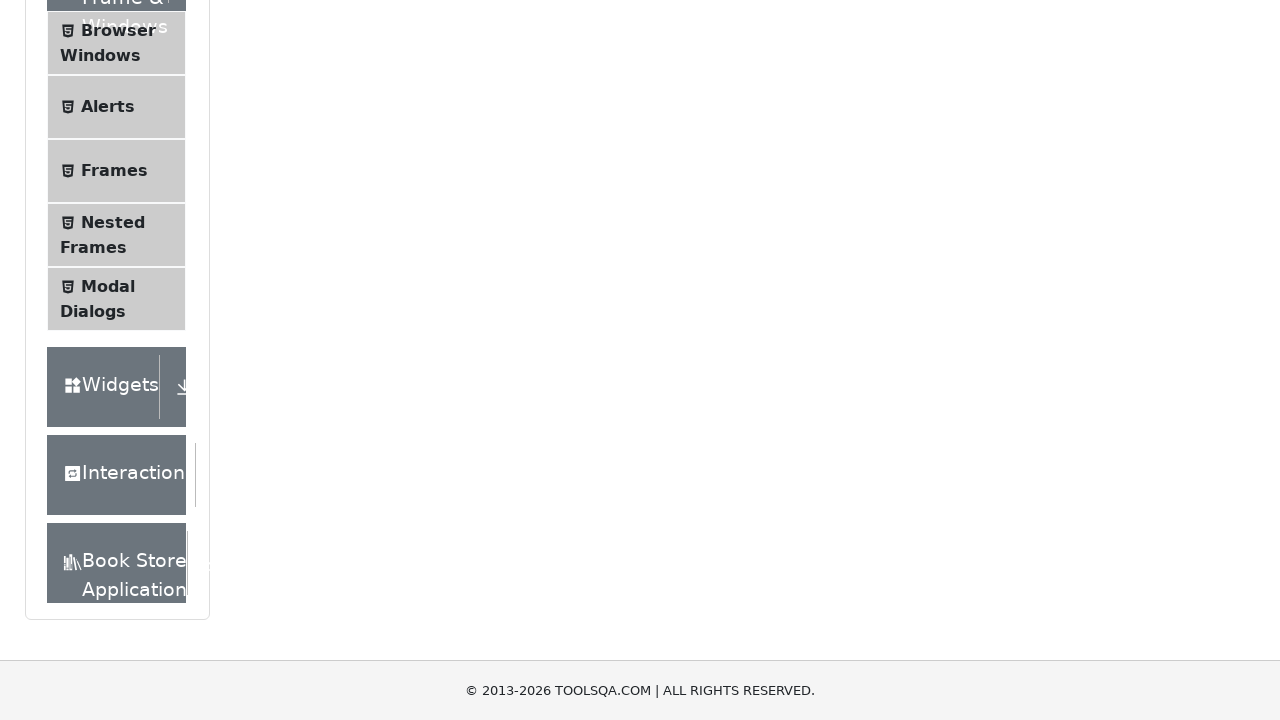

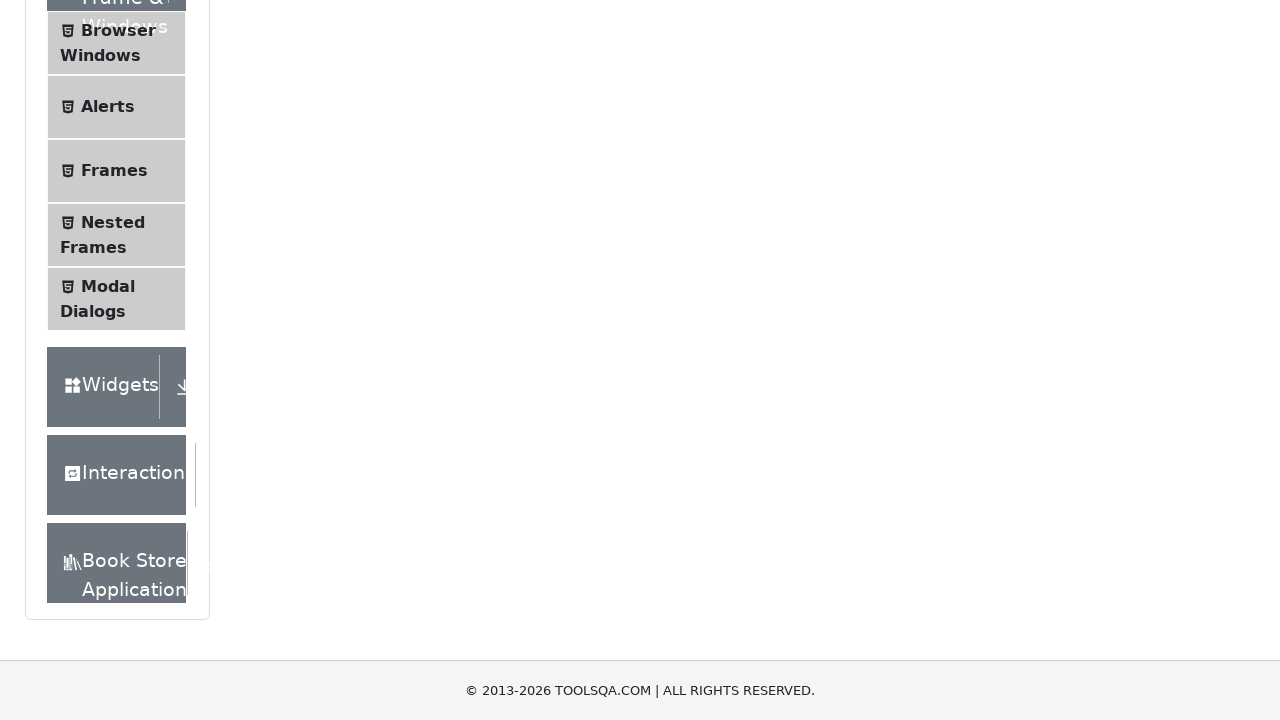